Tests that todo data persists after page reload

Starting URL: https://demo.playwright.dev/todomvc

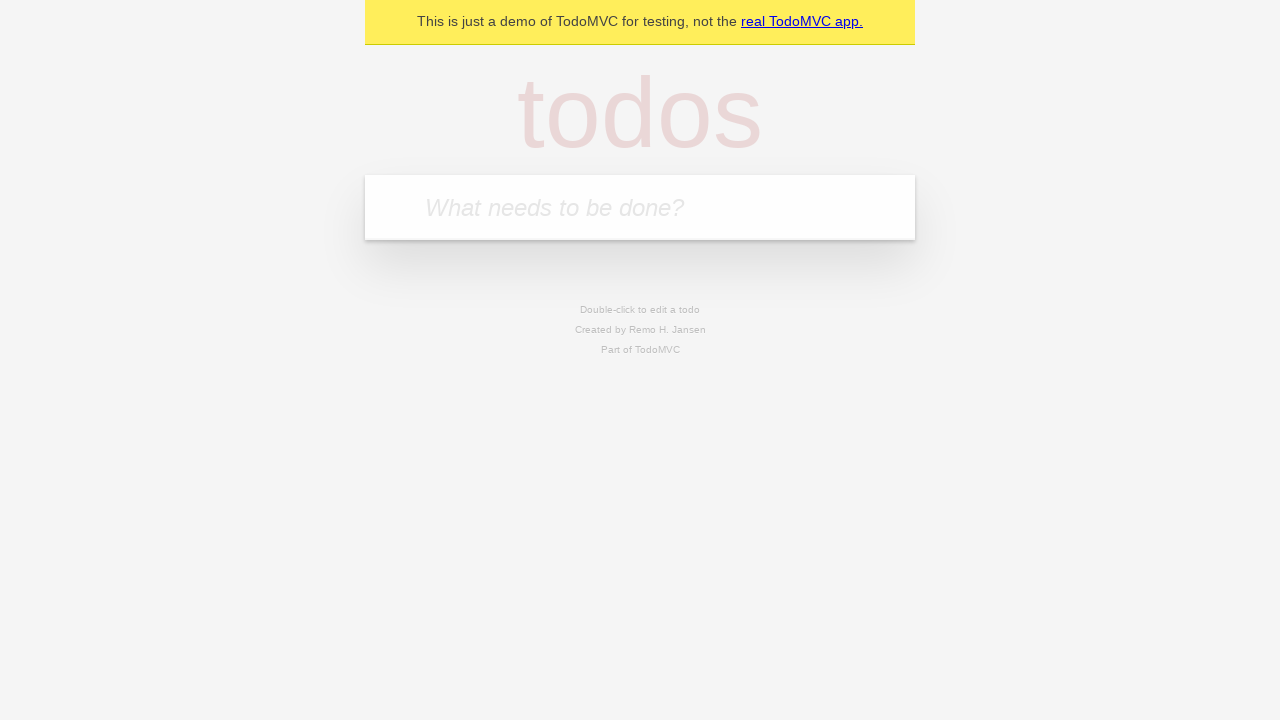

Filled todo input with 'buy some cheese' on internal:attr=[placeholder="What needs to be done?"i]
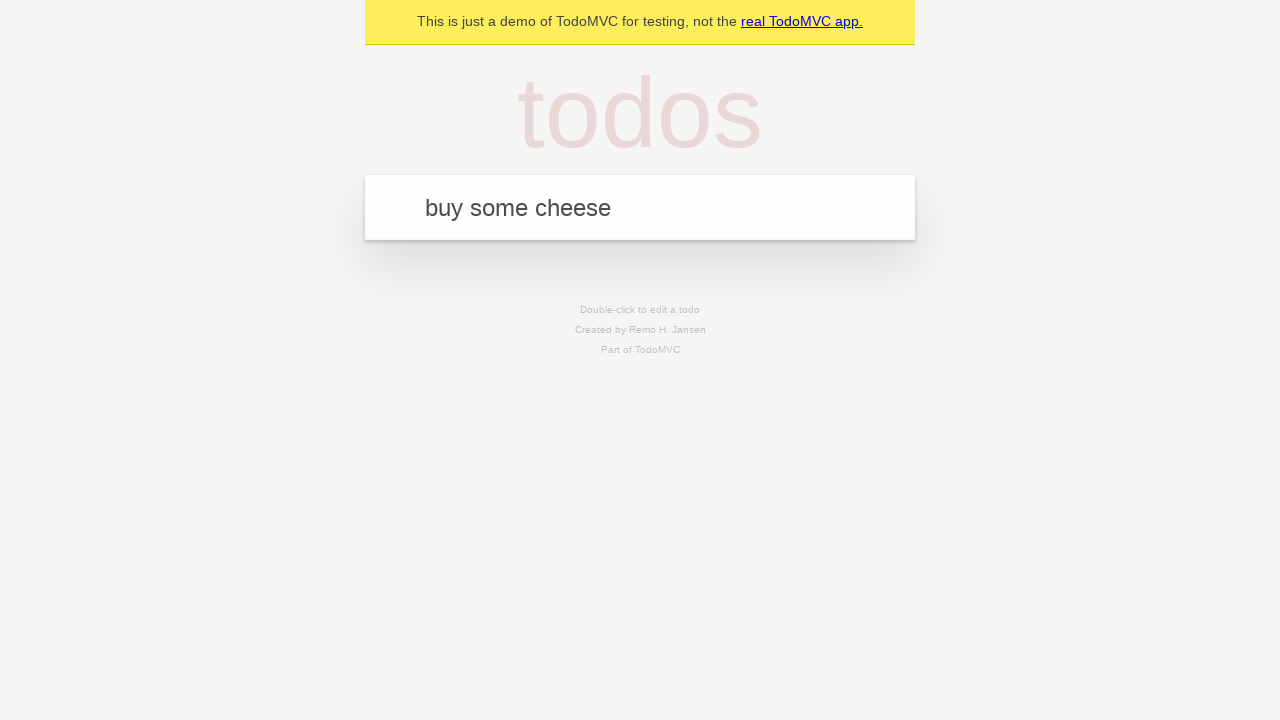

Pressed Enter to create first todo item on internal:attr=[placeholder="What needs to be done?"i]
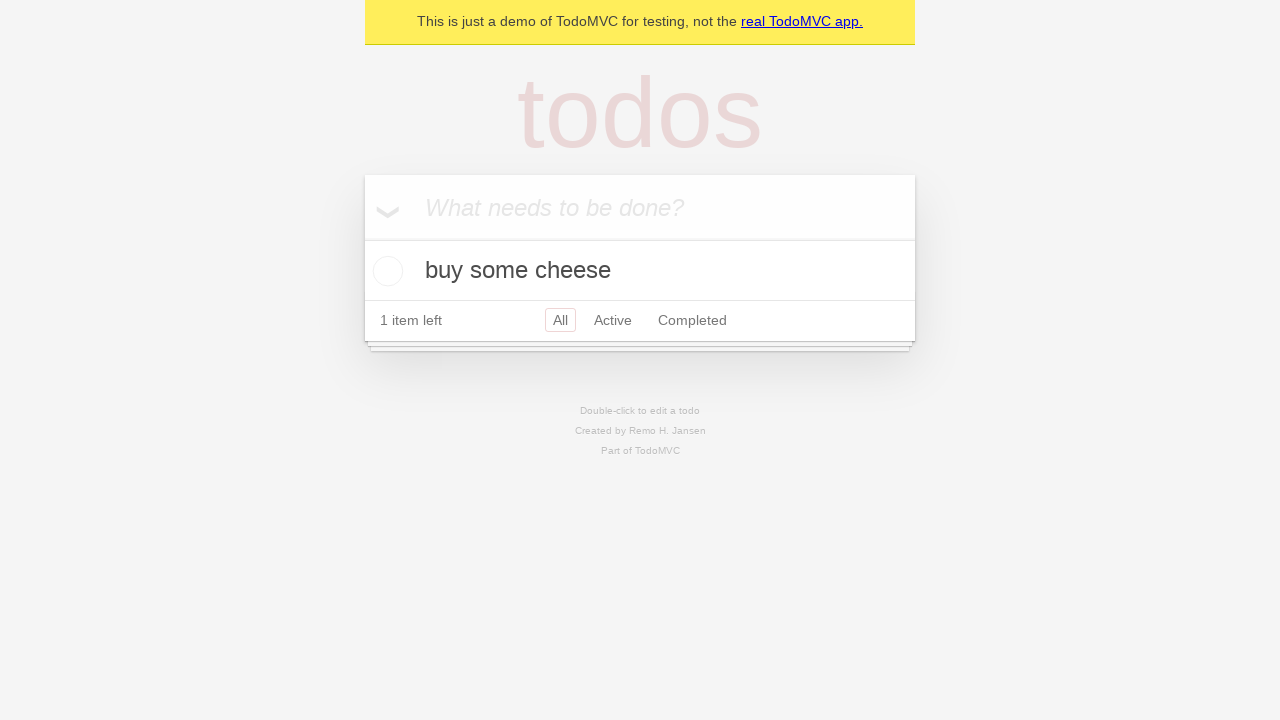

Filled todo input with 'feed the cat' on internal:attr=[placeholder="What needs to be done?"i]
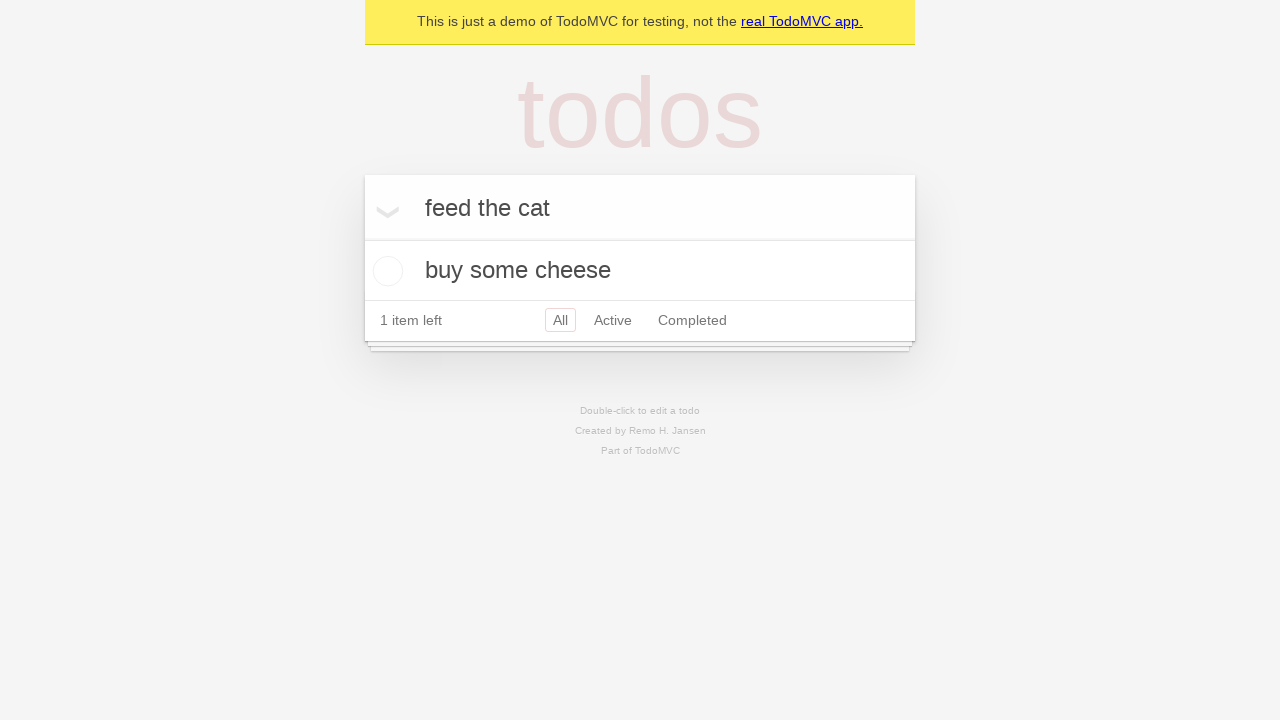

Pressed Enter to create second todo item on internal:attr=[placeholder="What needs to be done?"i]
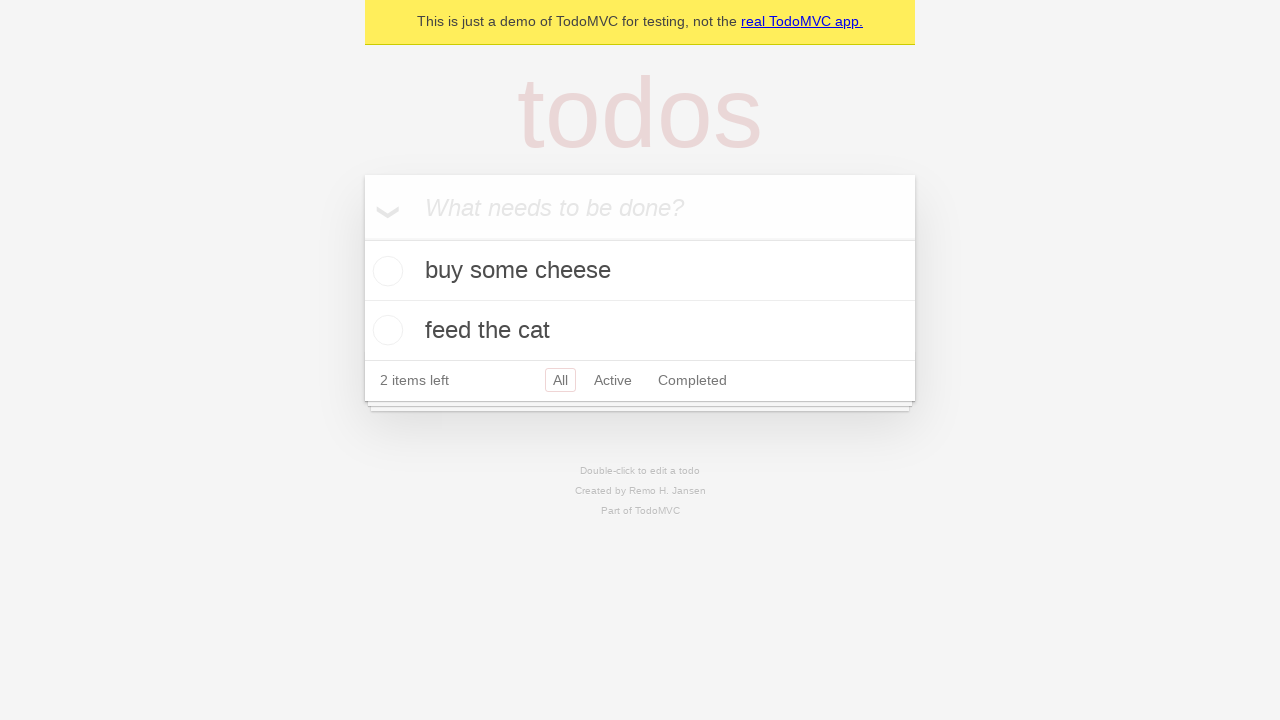

Waited for second todo item to appear
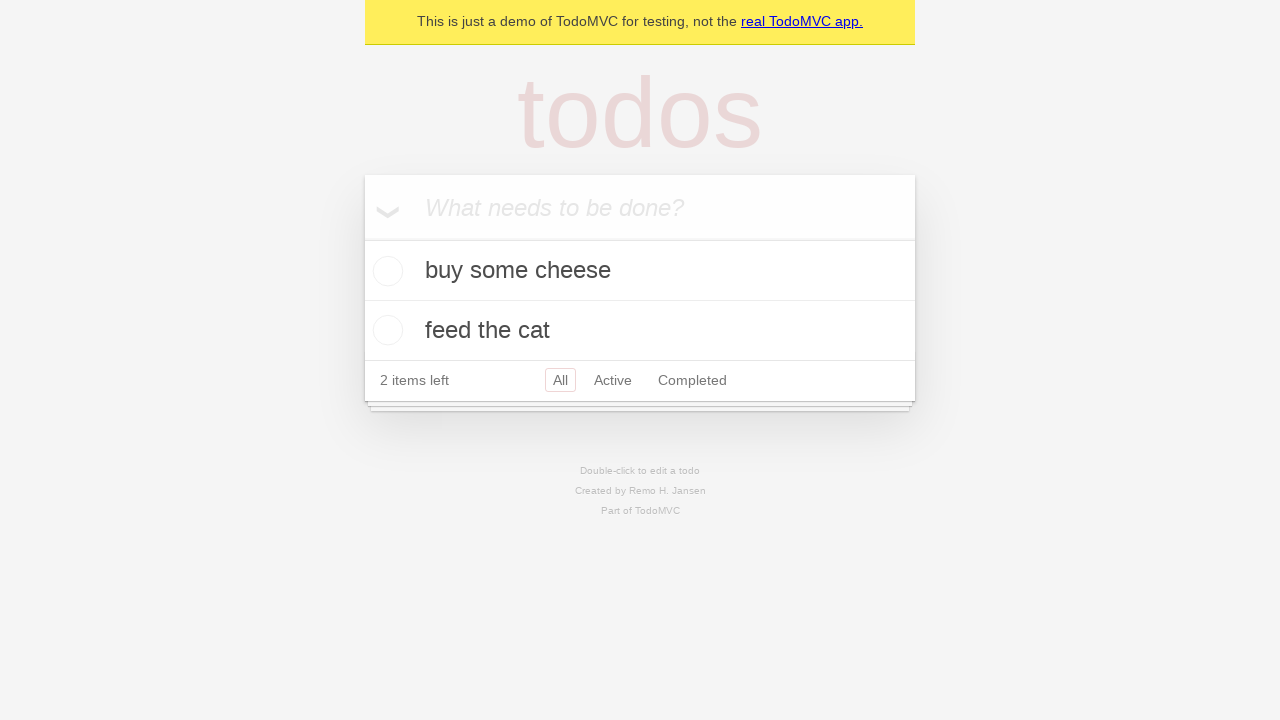

Checked the first todo item at (385, 271) on internal:testid=[data-testid="todo-item"s] >> nth=0 >> internal:role=checkbox
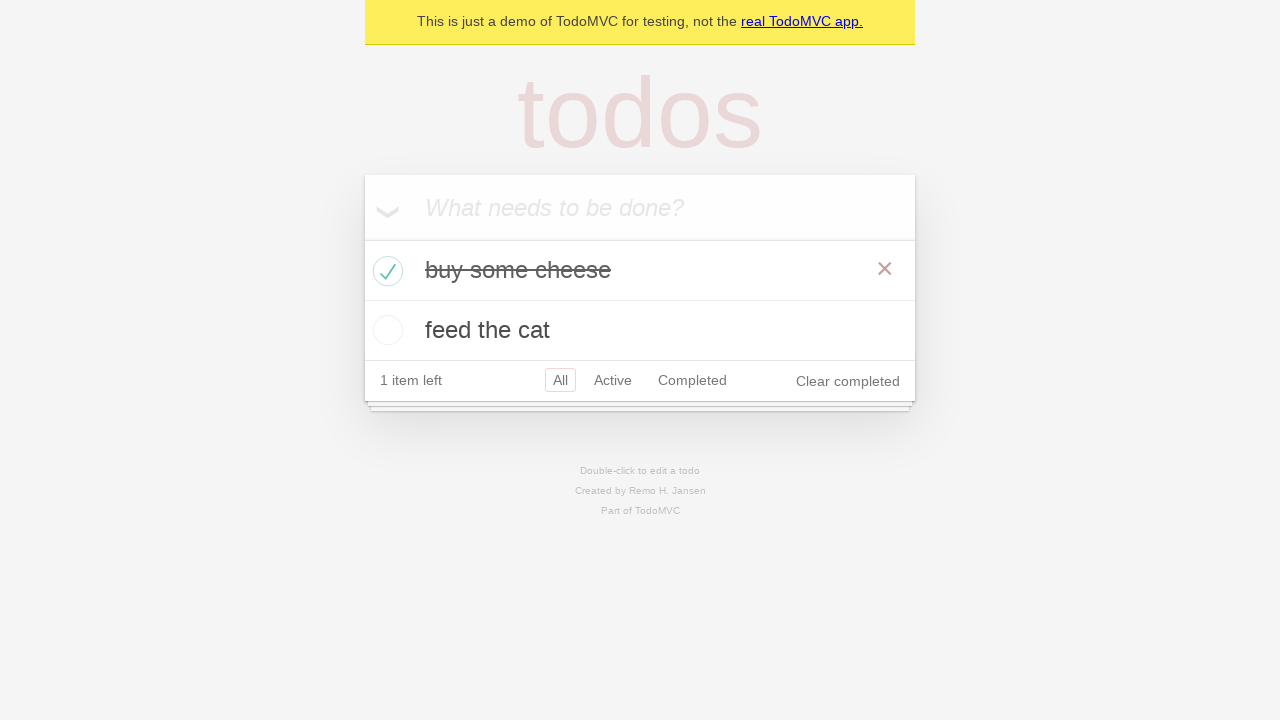

Reloaded the page to test data persistence
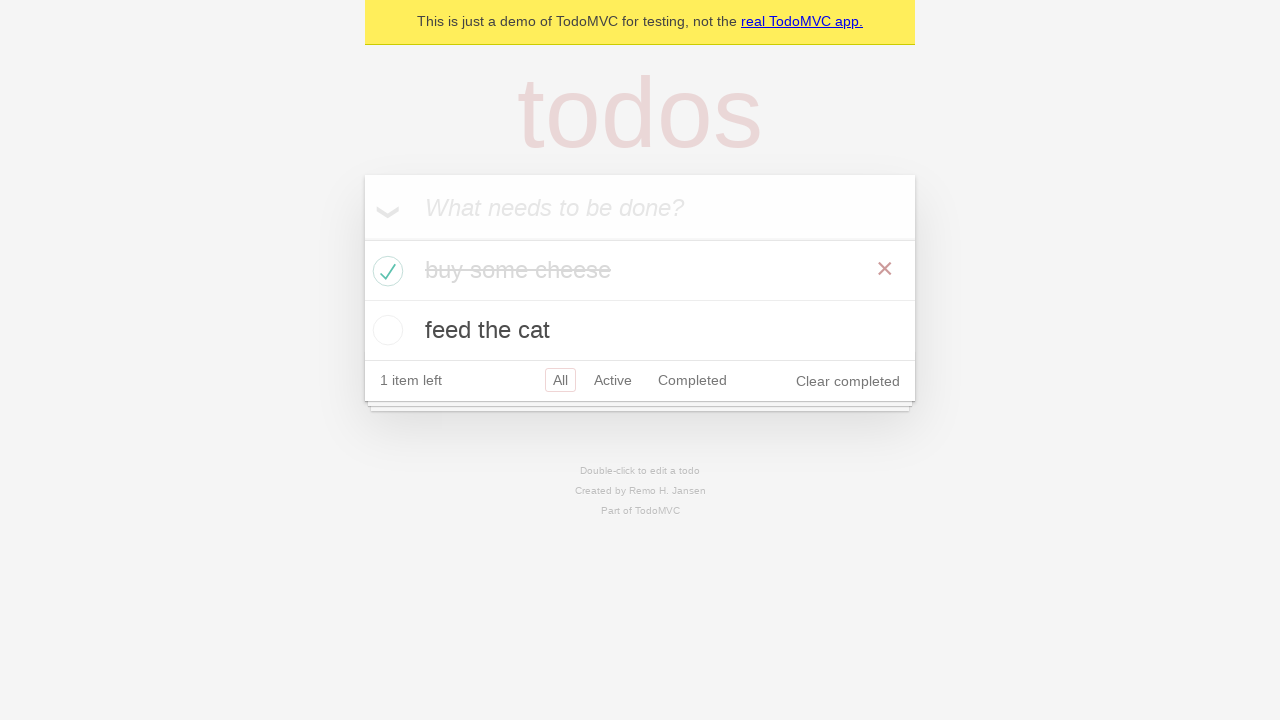

Waited for todo items to reappear after page reload
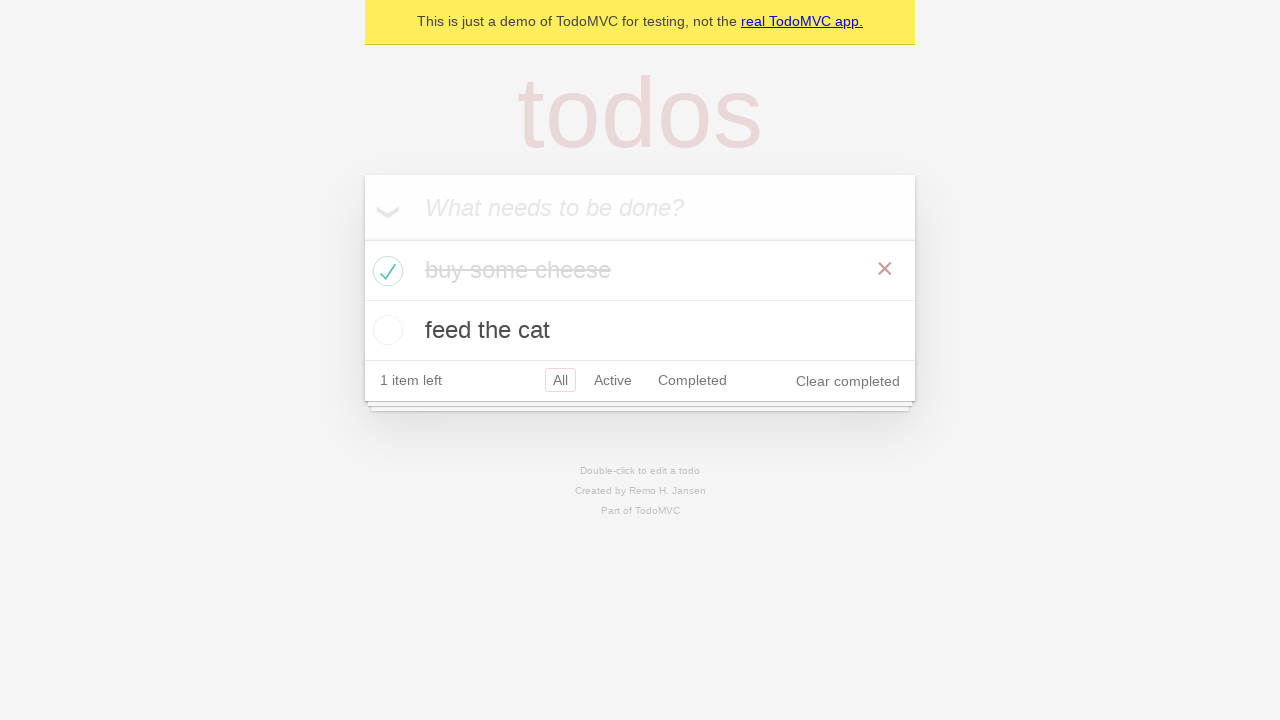

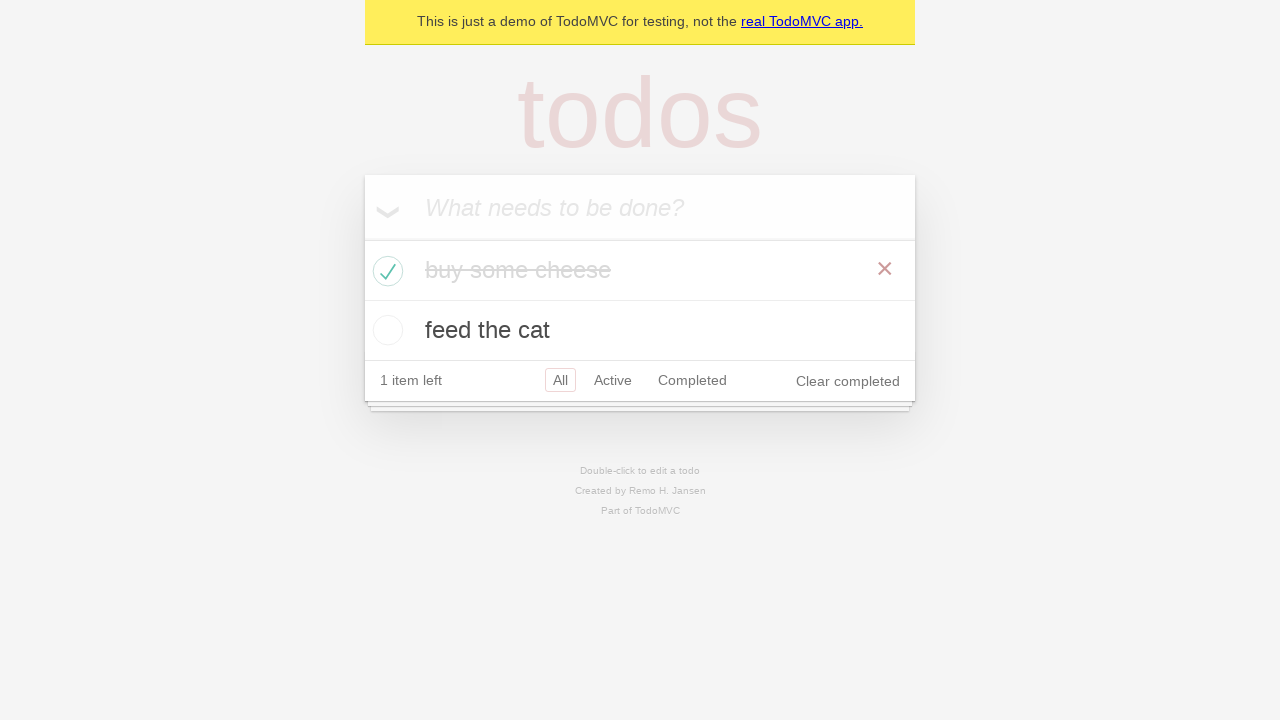